Tests dropdown selection functionality on BlazeDemo website by selecting departure city using different methods and verifying page title

Starting URL: https://blazedemo.com/

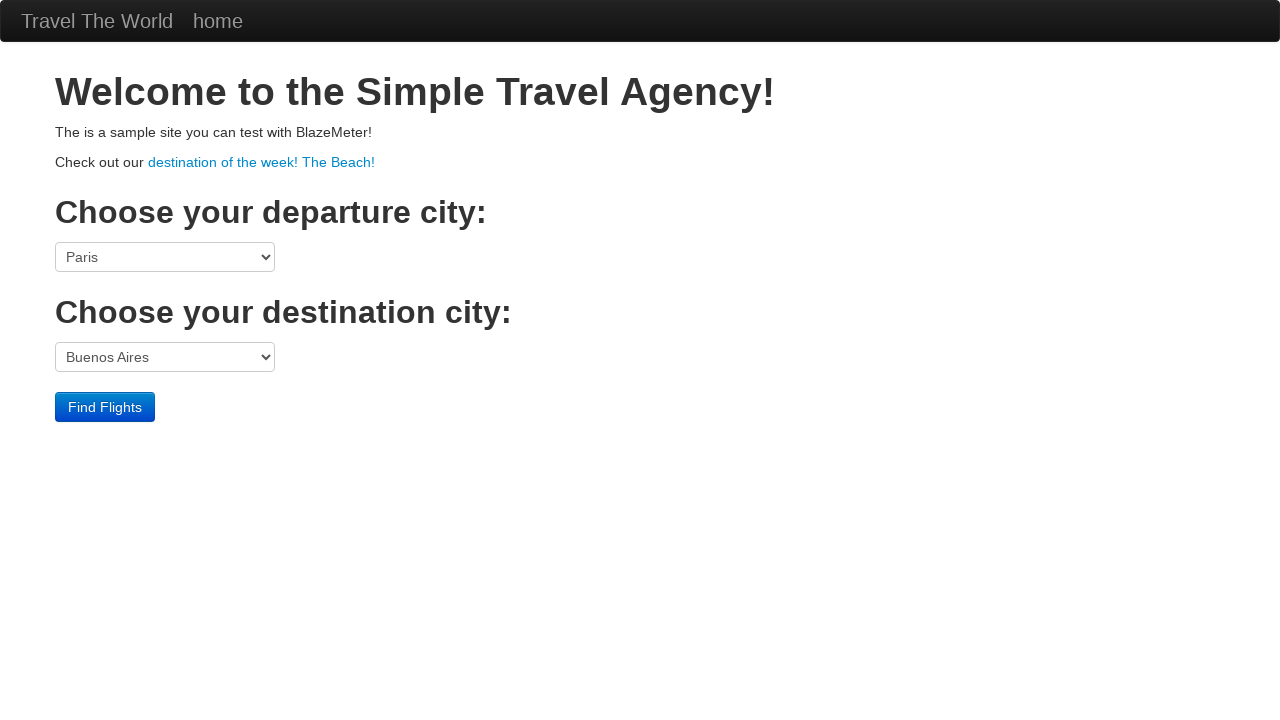

Selected 'San Diego' from departure city dropdown by label on select[name='fromPort']
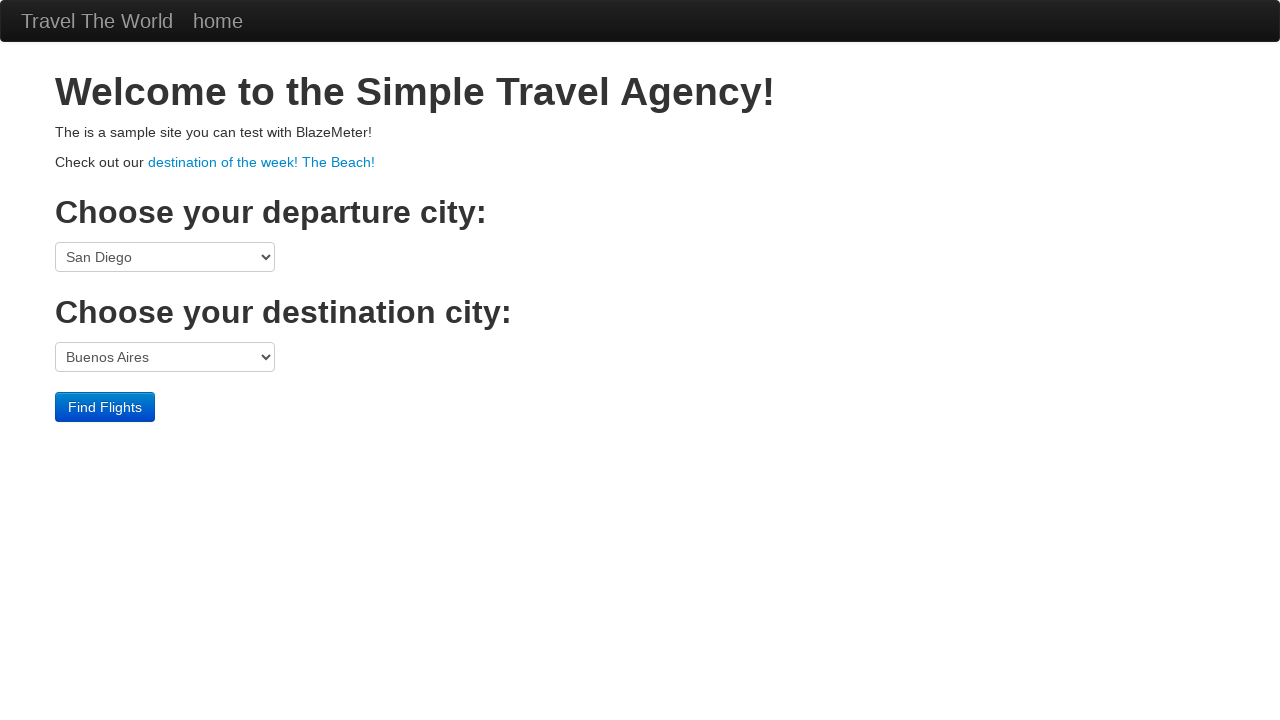

Selected option at index 3 from departure city dropdown on select[name='fromPort']
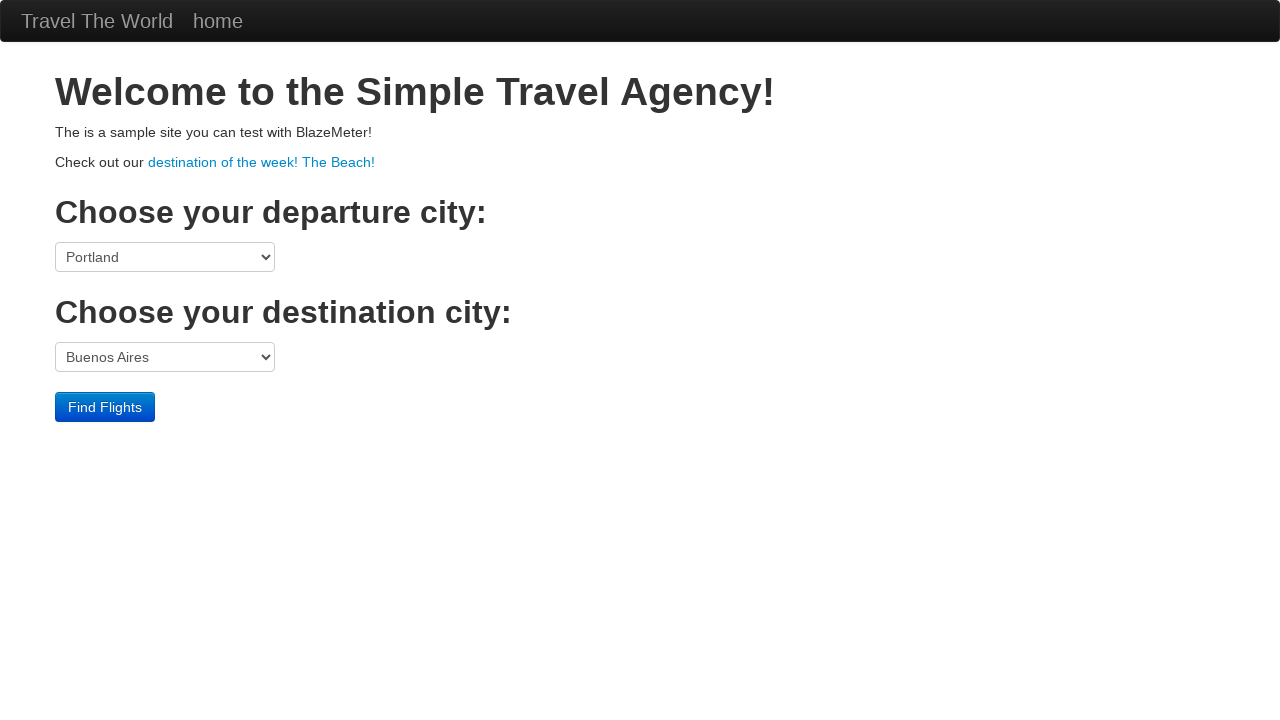

Selected 'Philadelphia' from departure city dropdown by value on select[name='fromPort']
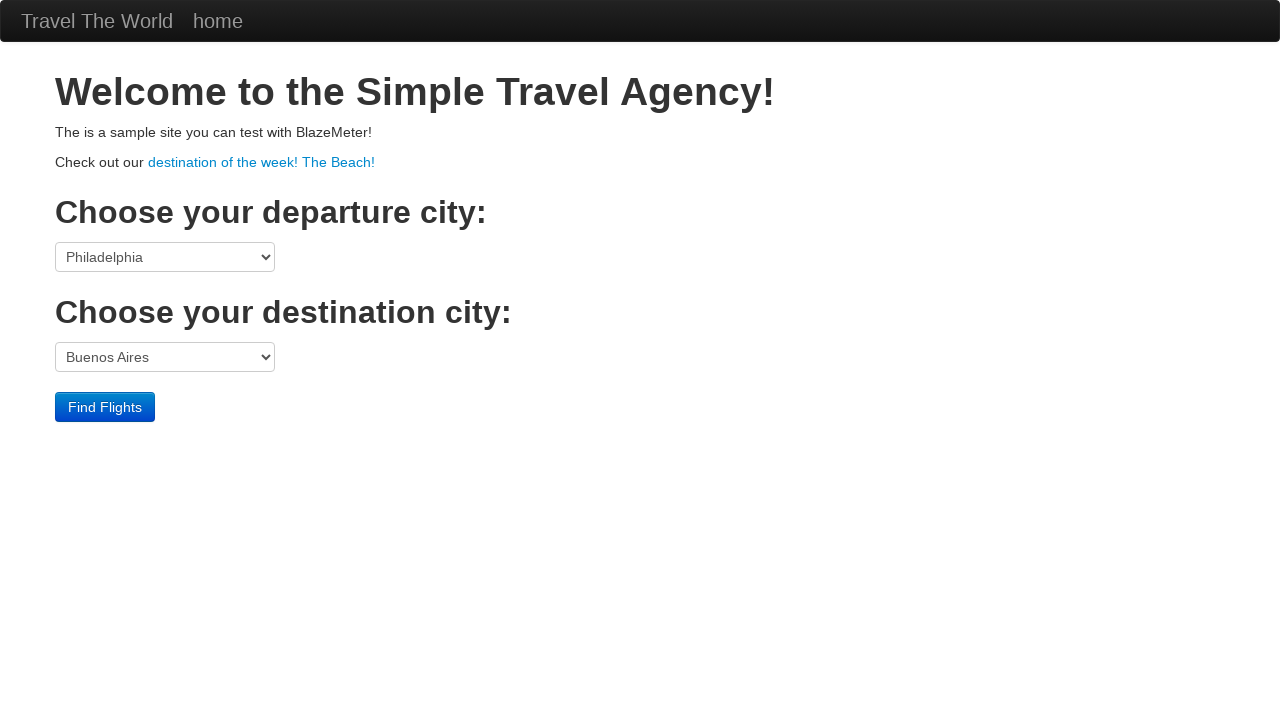

Verified page title contains 'Demo'
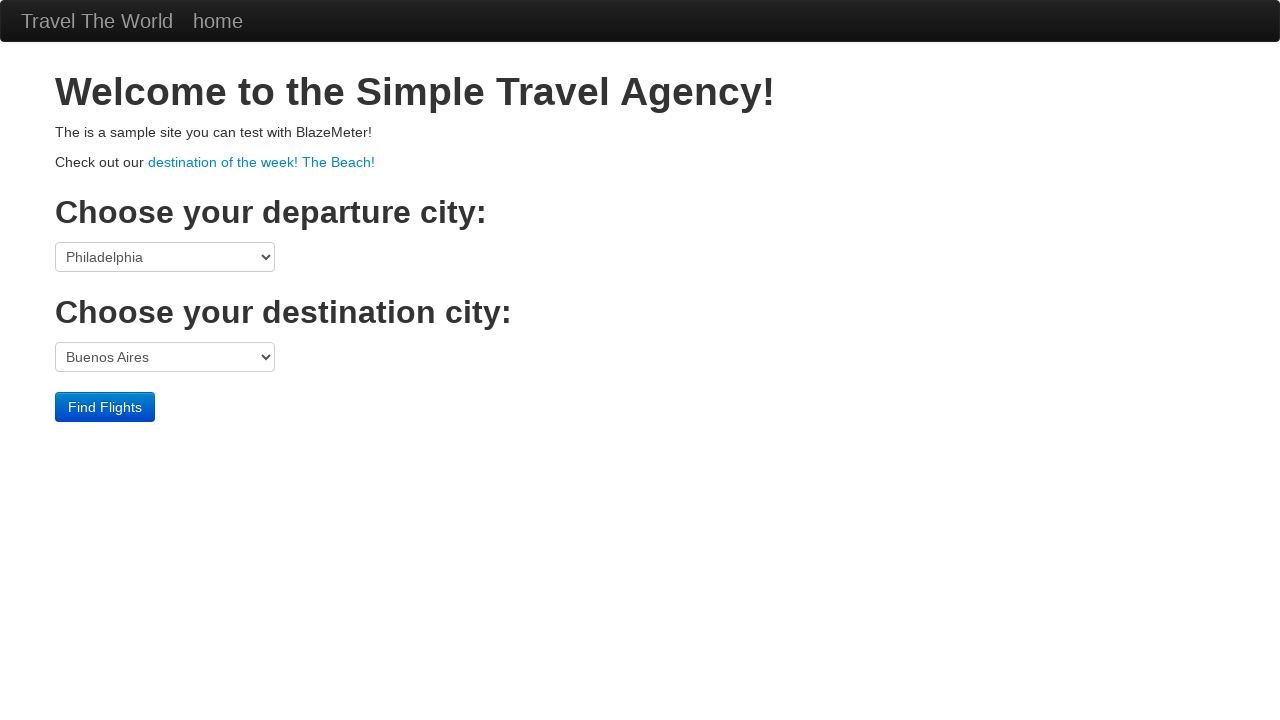

Verified page title equals 'BlazeDemo'
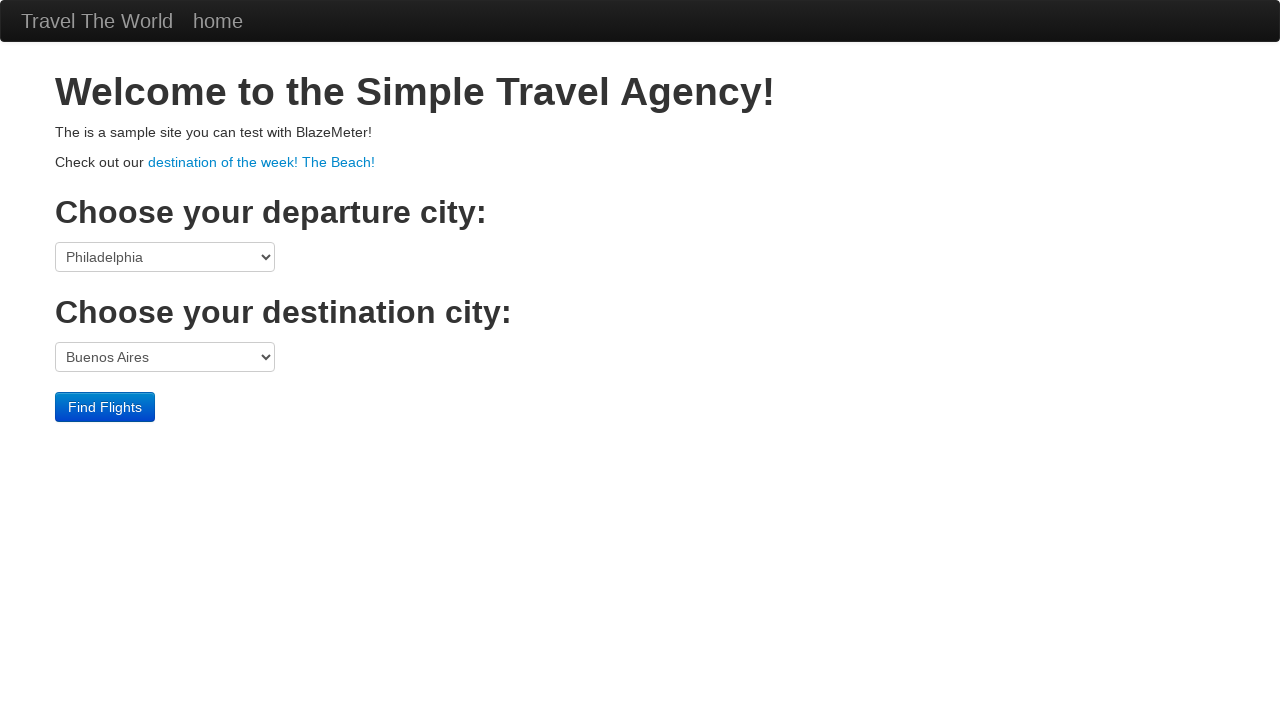

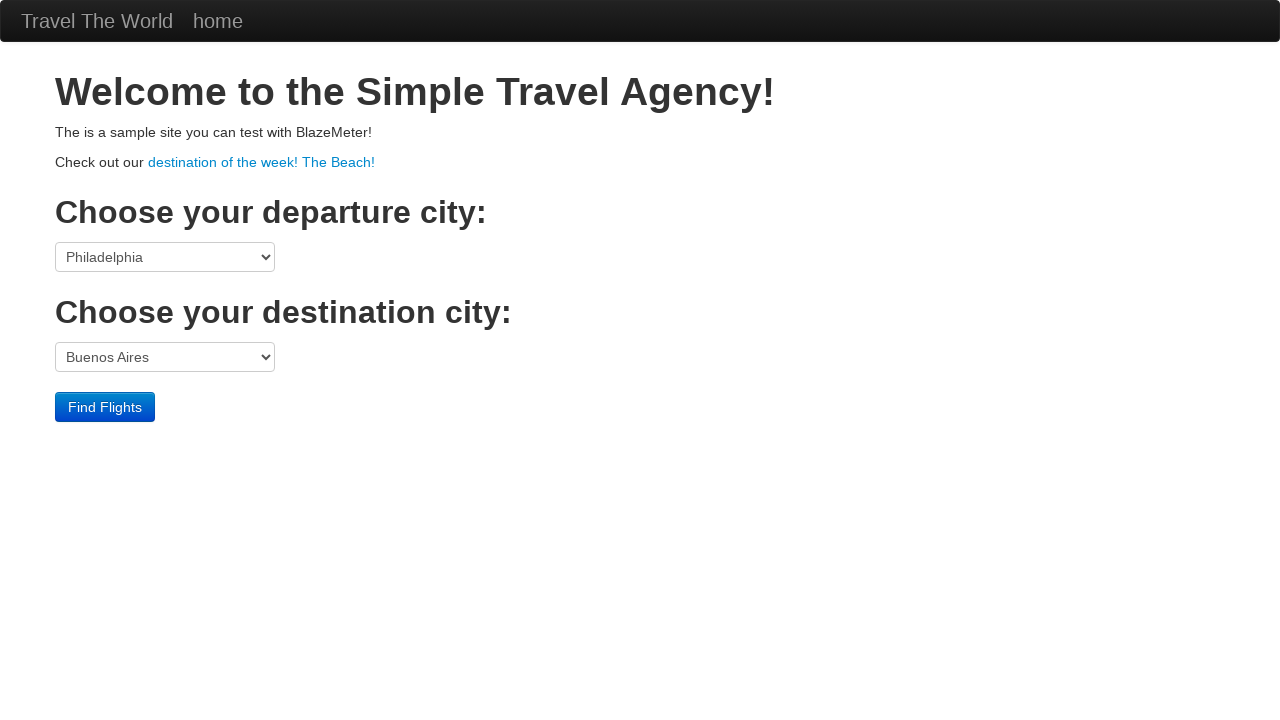